Tests dynamic loading functionality by clicking a button and waiting for a heading element to become visible after the loading completes.

Starting URL: https://automationfc.github.io/dynamic-loading/

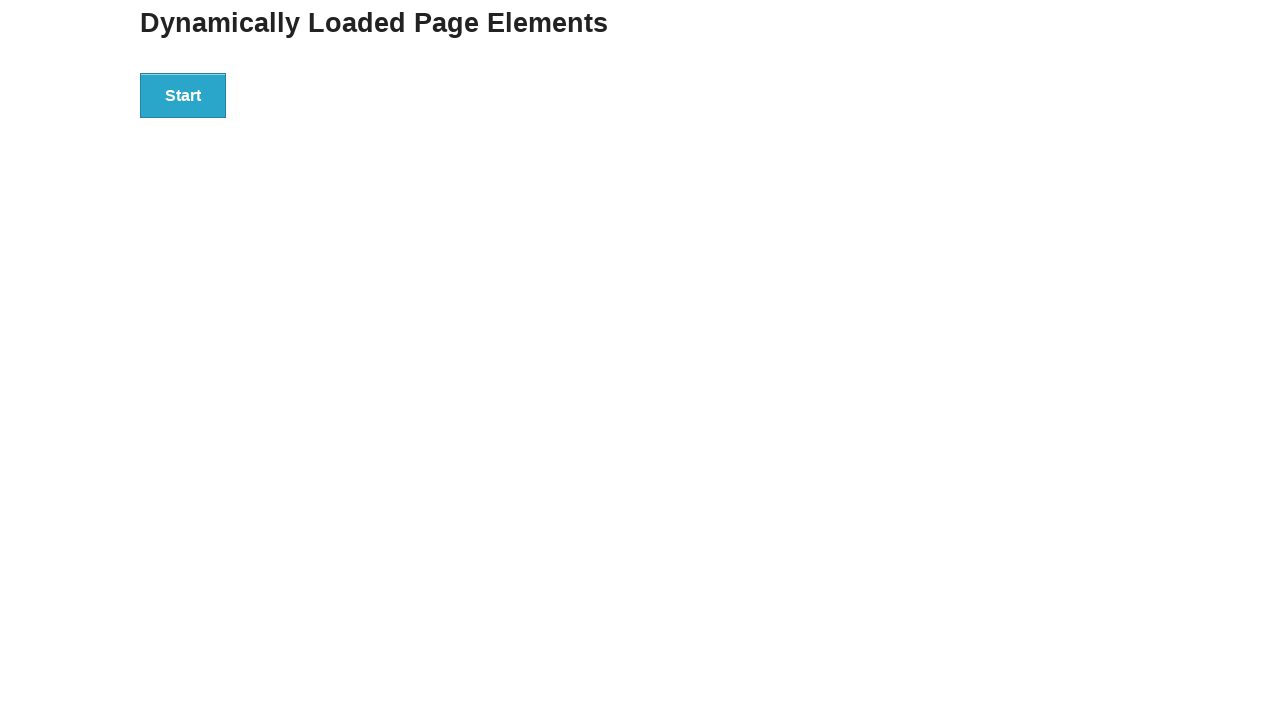

Clicked start button to trigger dynamic loading at (183, 95) on xpath=//button
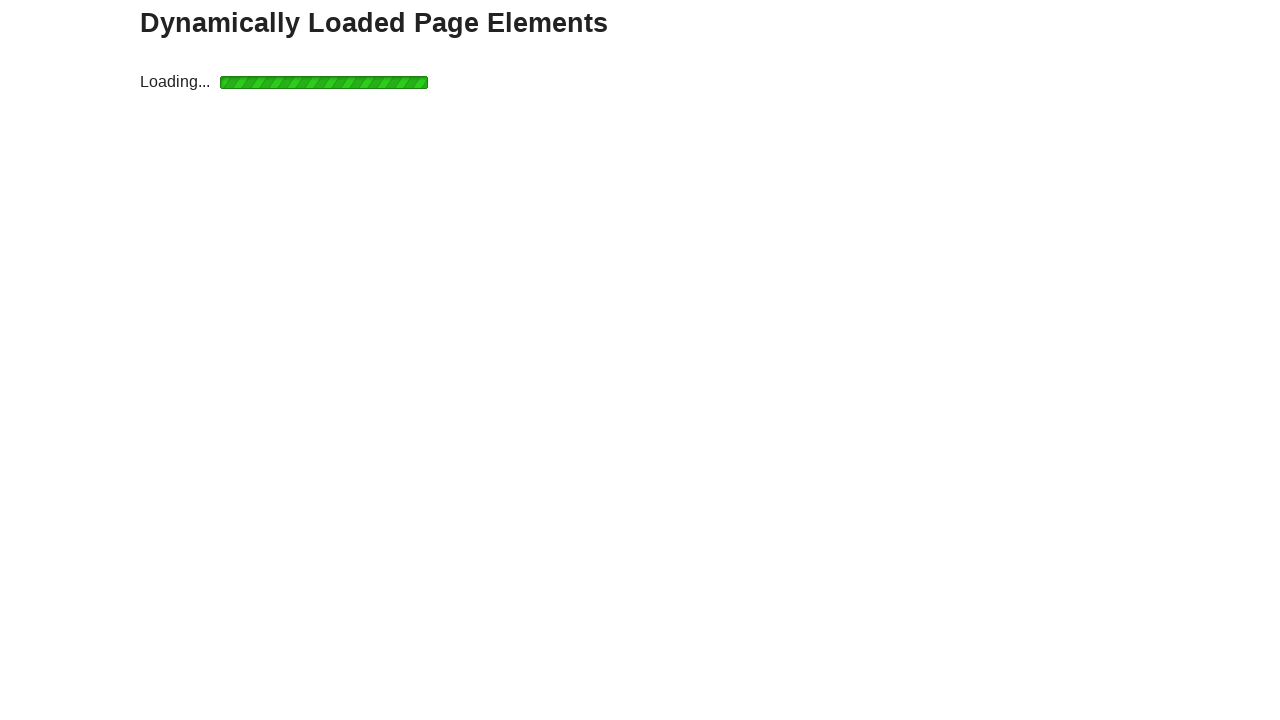

Waited for h4 heading element to become visible after loading completed
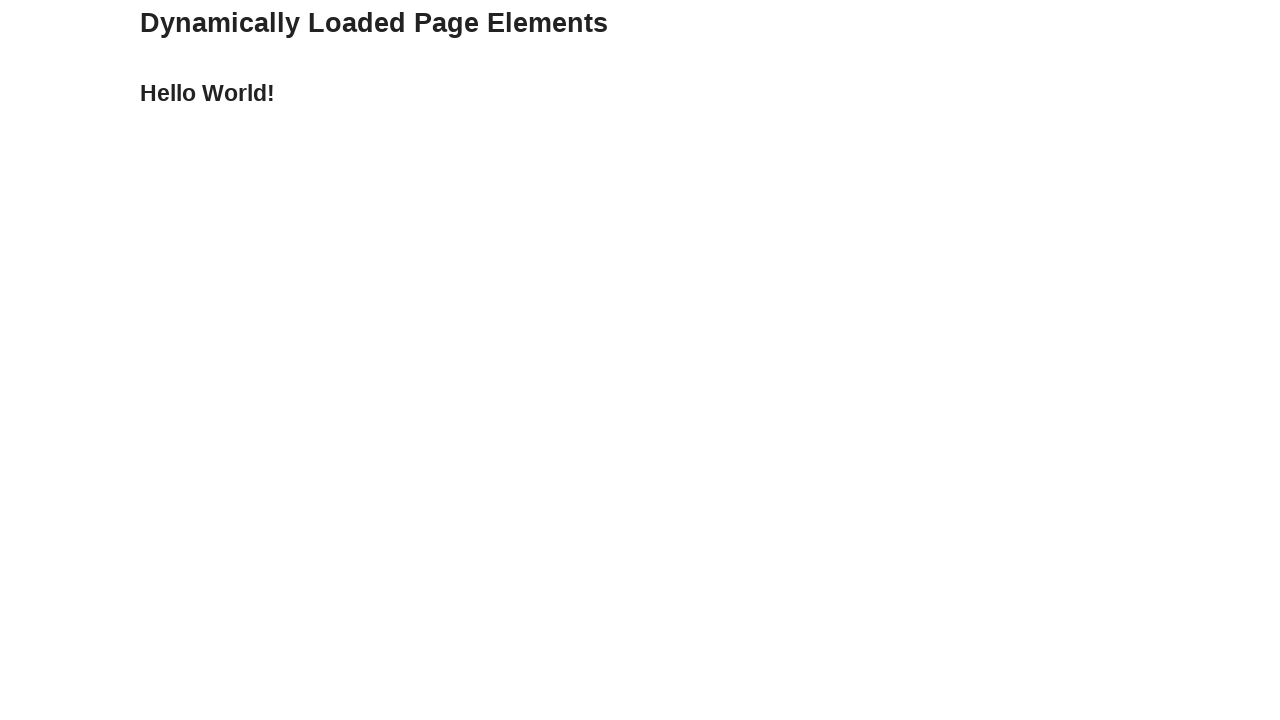

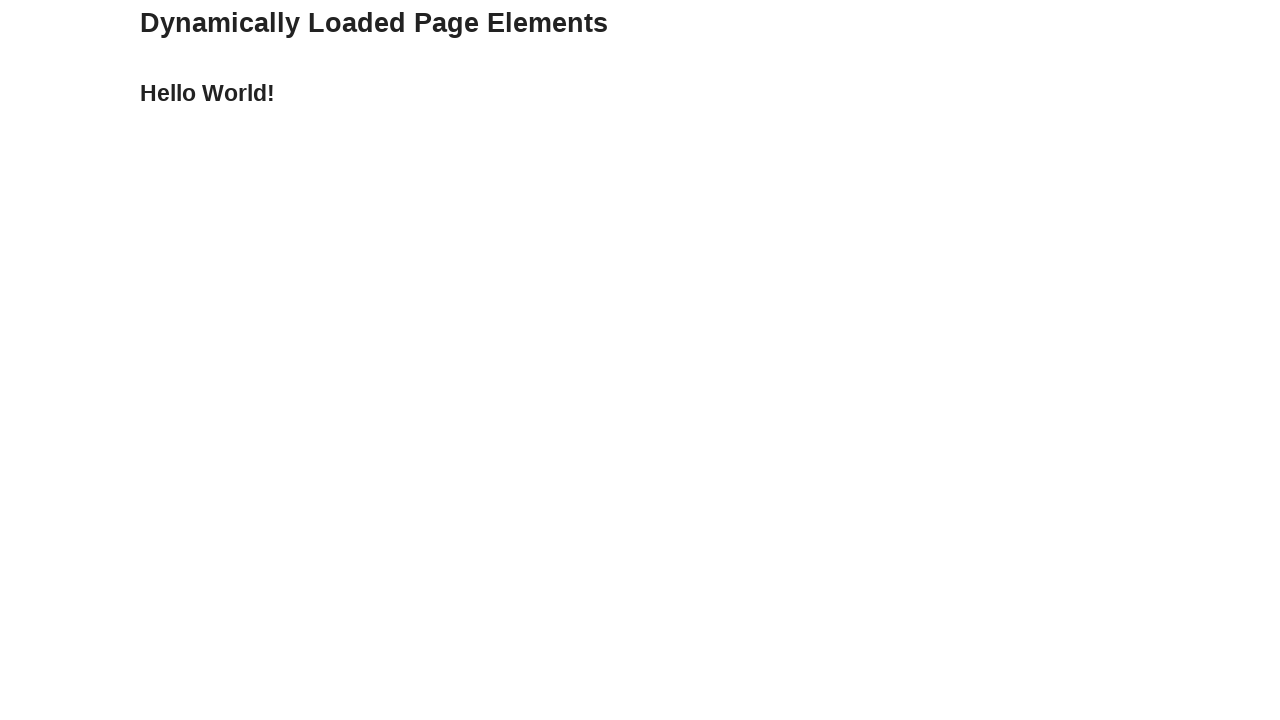